Tests alert dialog handling by triggering an alert and accepting it

Starting URL: https://formy-project.herokuapp.com/switch-window

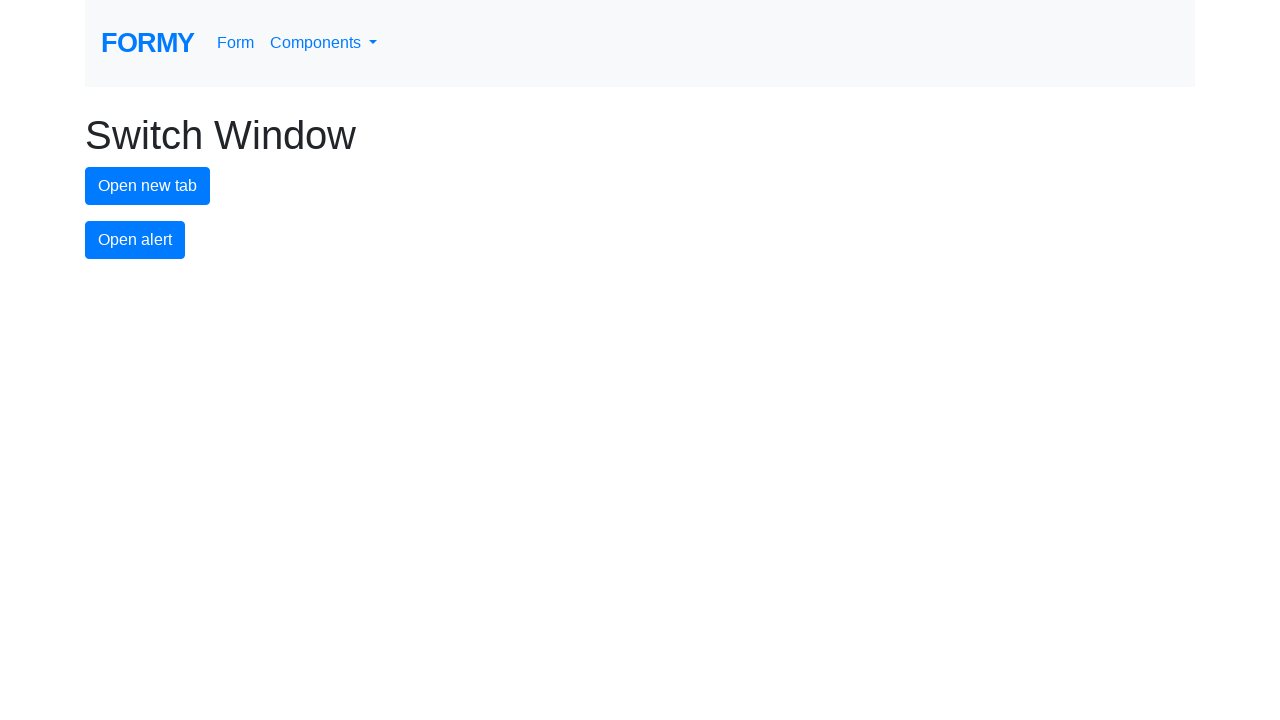

Set up dialog handler to accept alerts
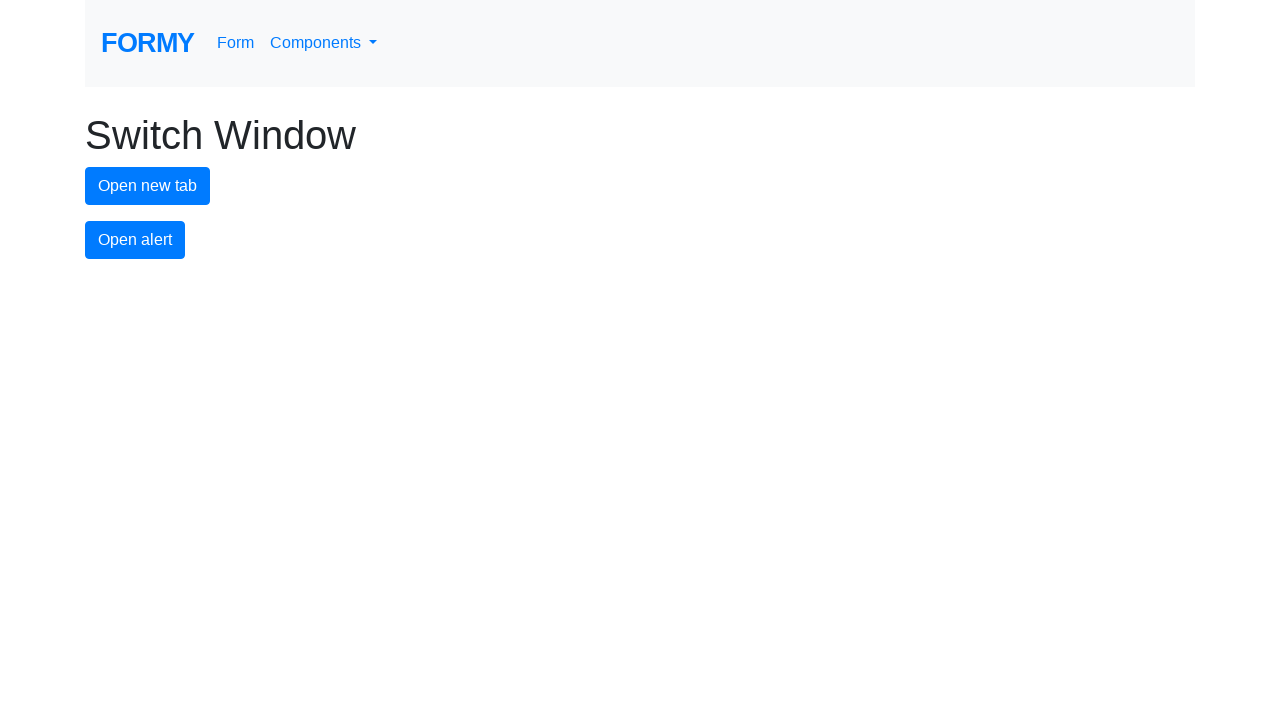

Clicked alert button to trigger alert dialog at (135, 240) on #alert-button
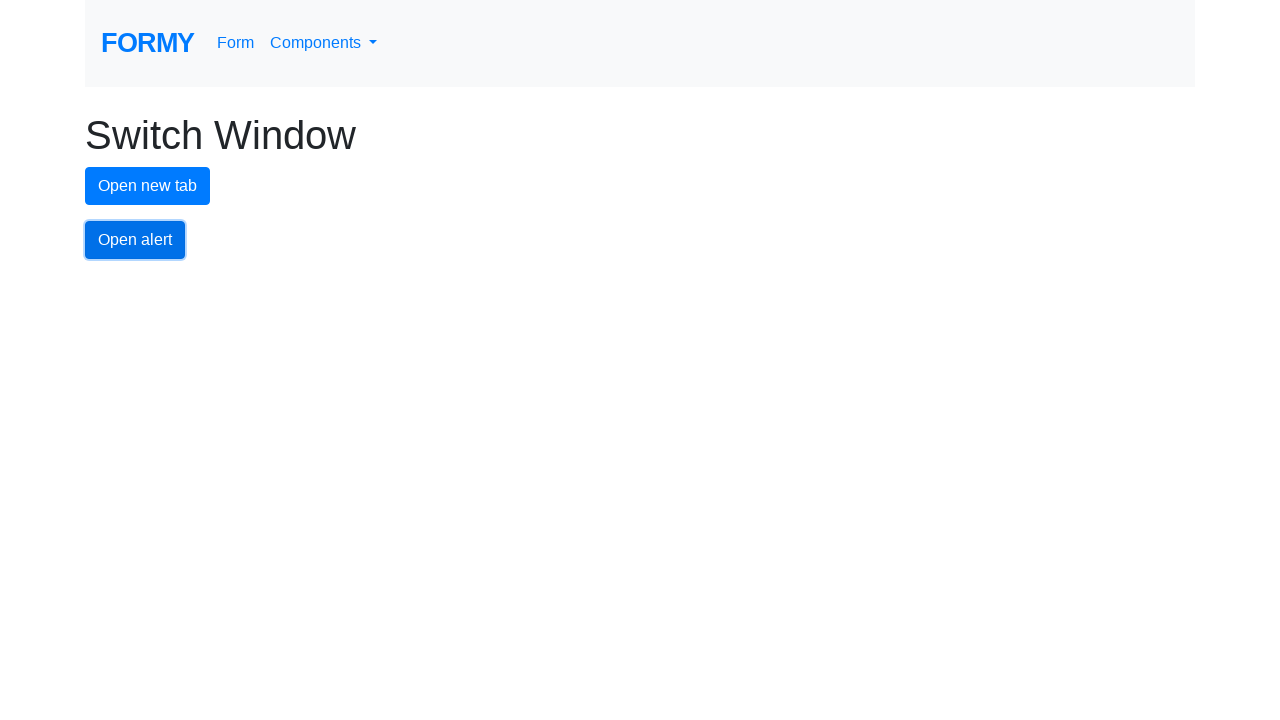

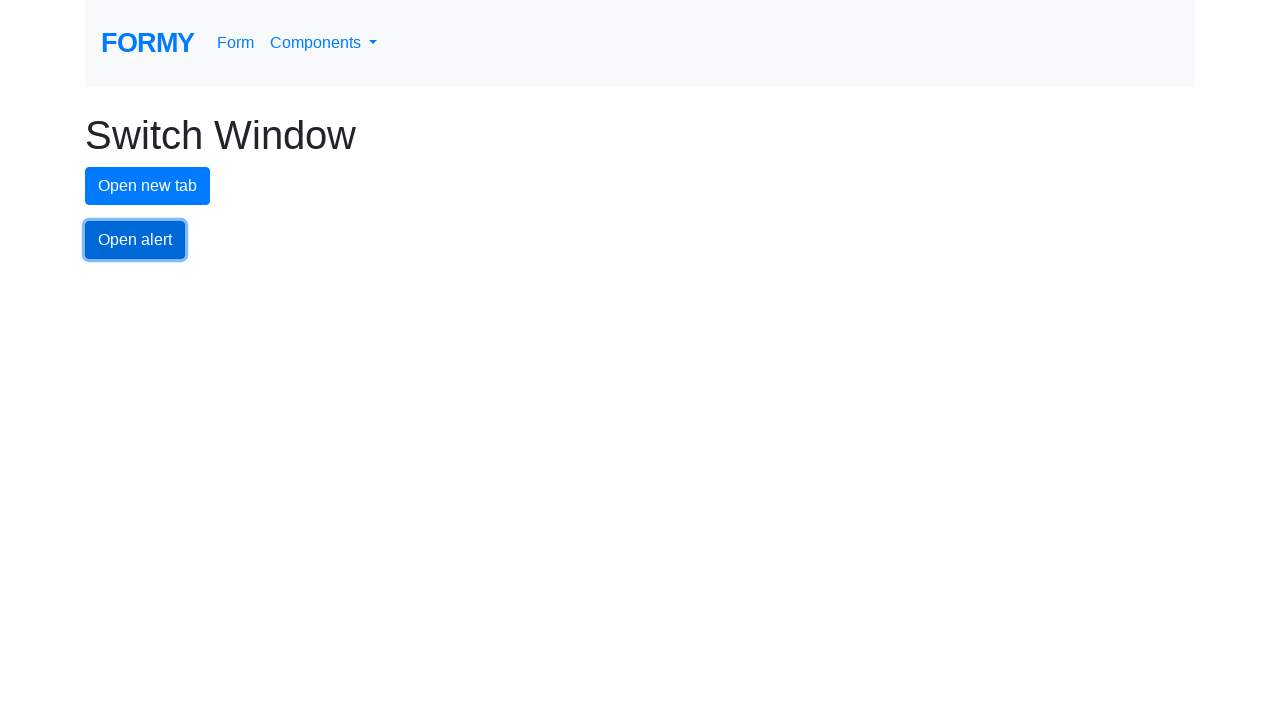